Tests browser window switching by clicking a link that opens a new window, switching to the child window, and verifying content is accessible on the new page.

Starting URL: https://rahulshettyacademy.com/loginpagePractise/#

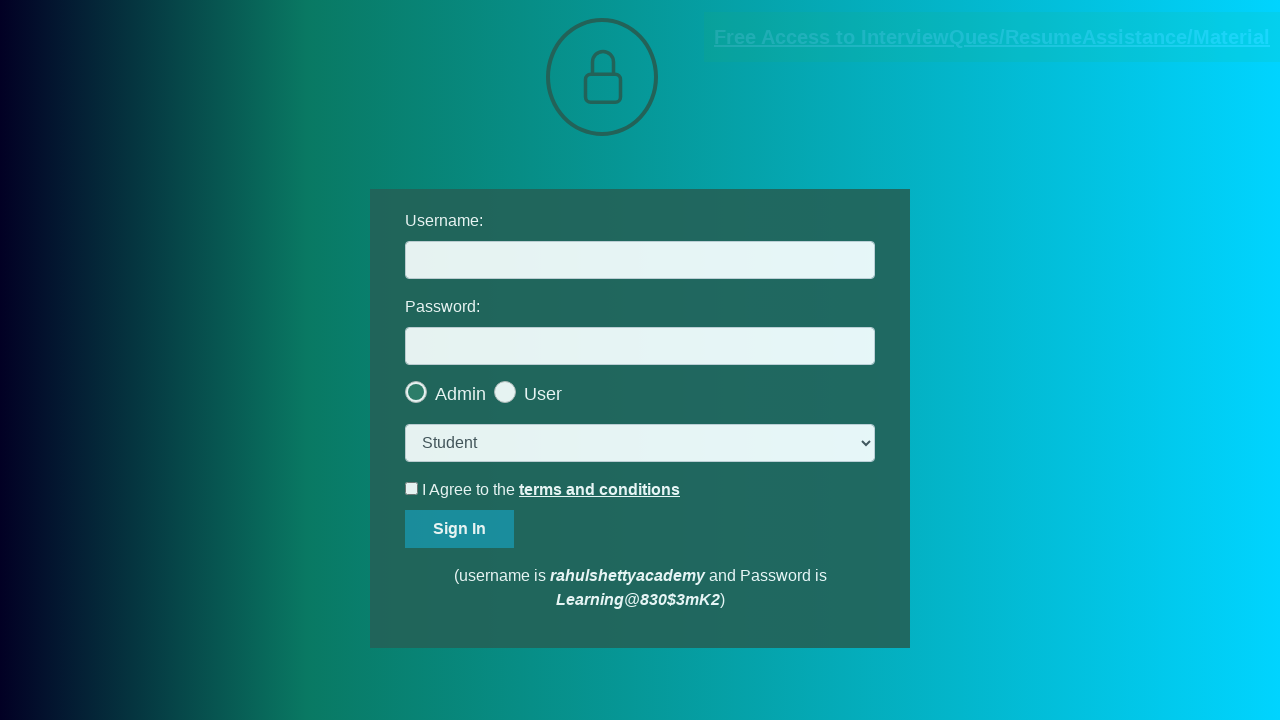

Clicked link to open new window at (992, 37) on xpath=/html/body/a
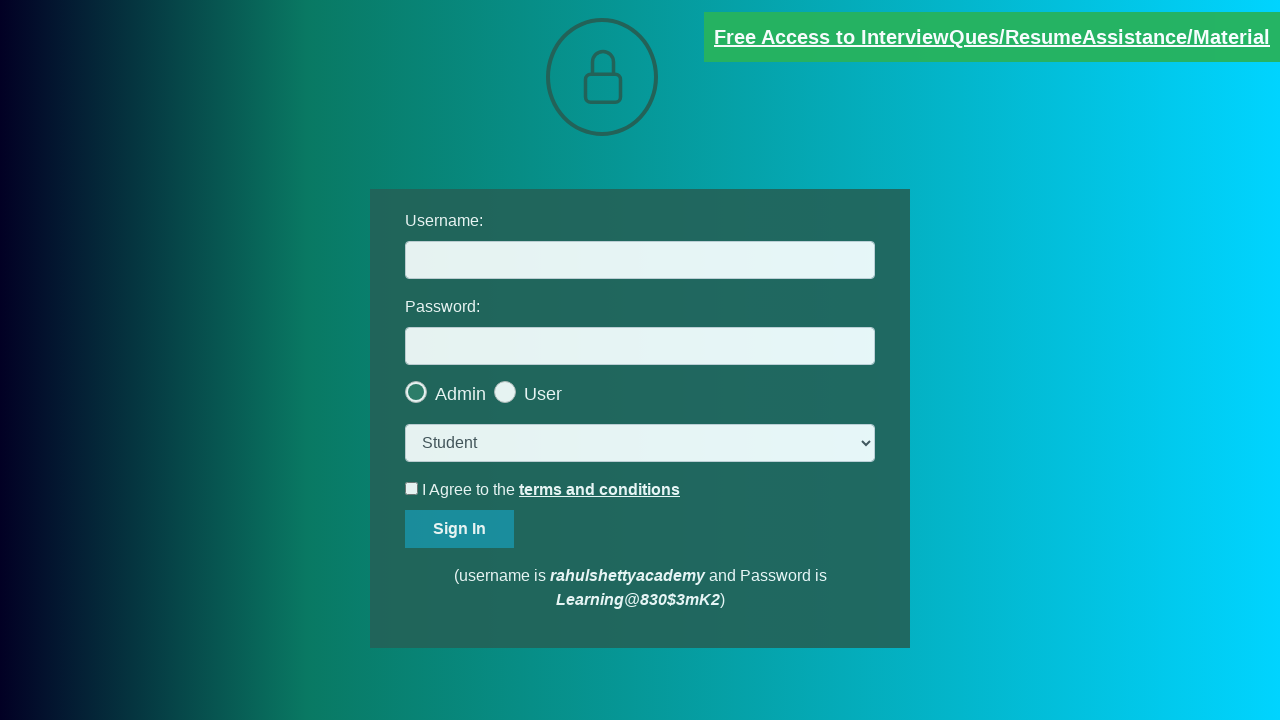

Captured new child window page object
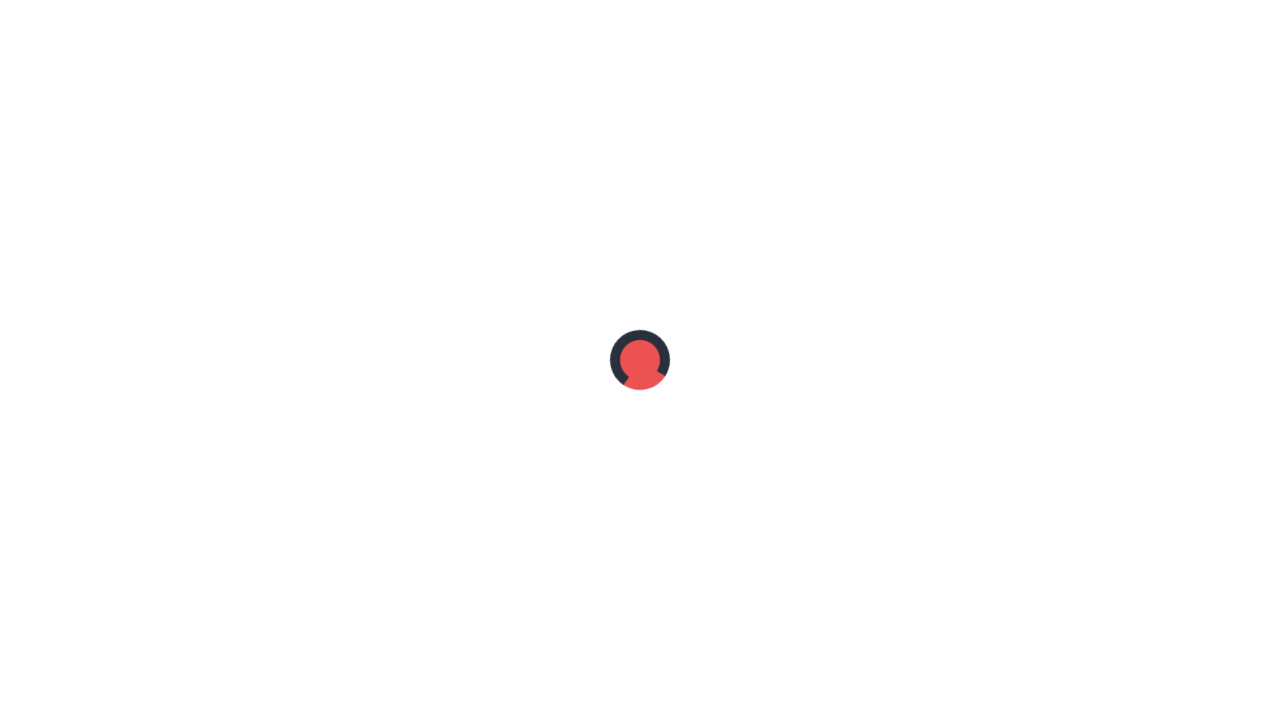

Child window page loaded successfully
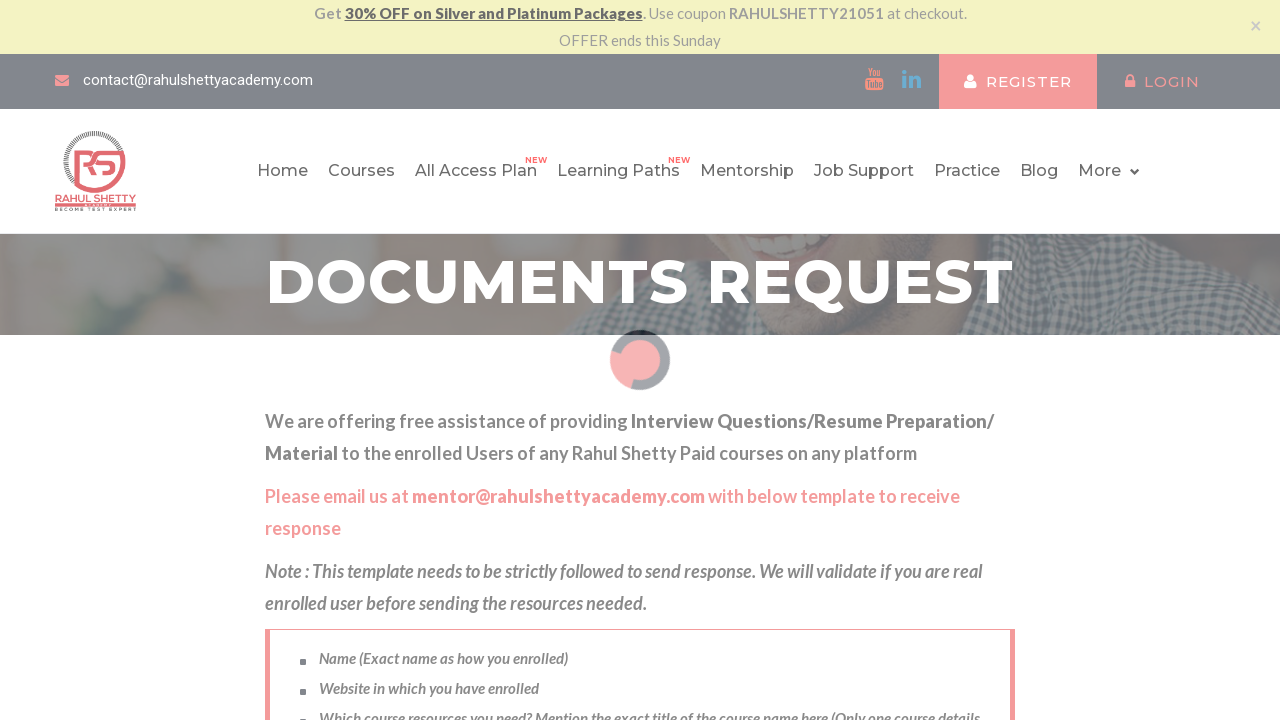

Content element verified as accessible in child window
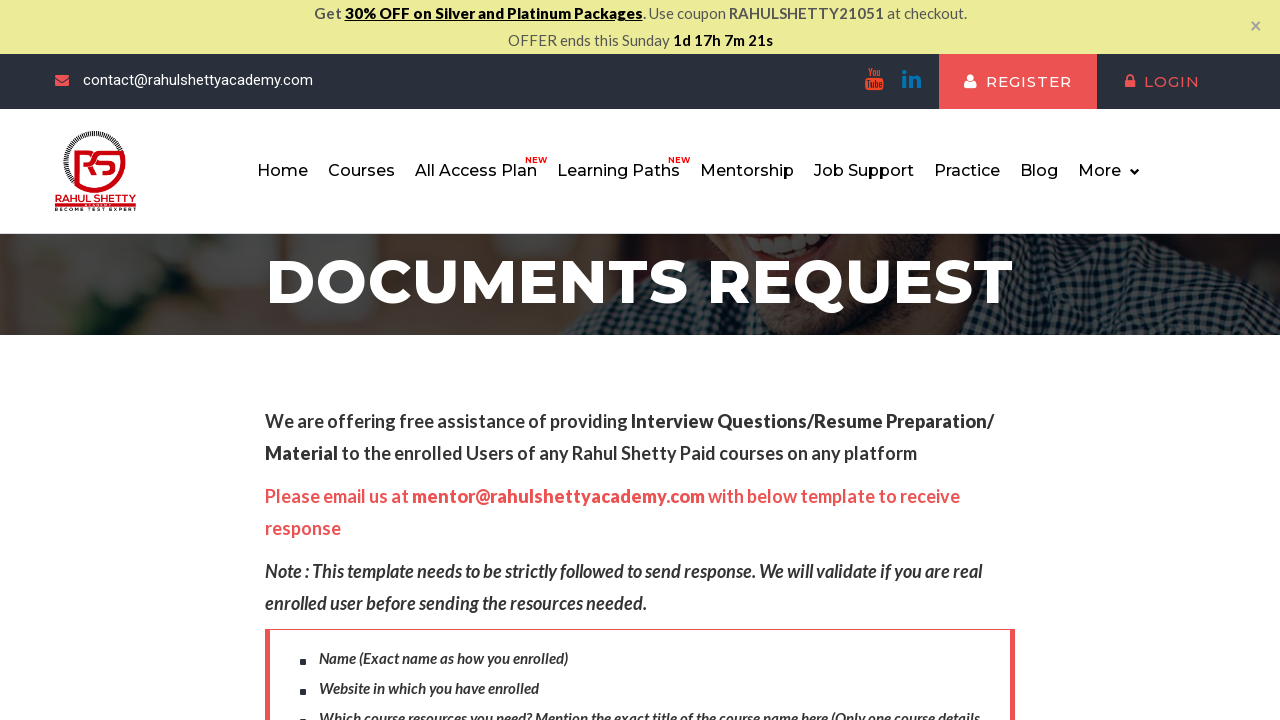

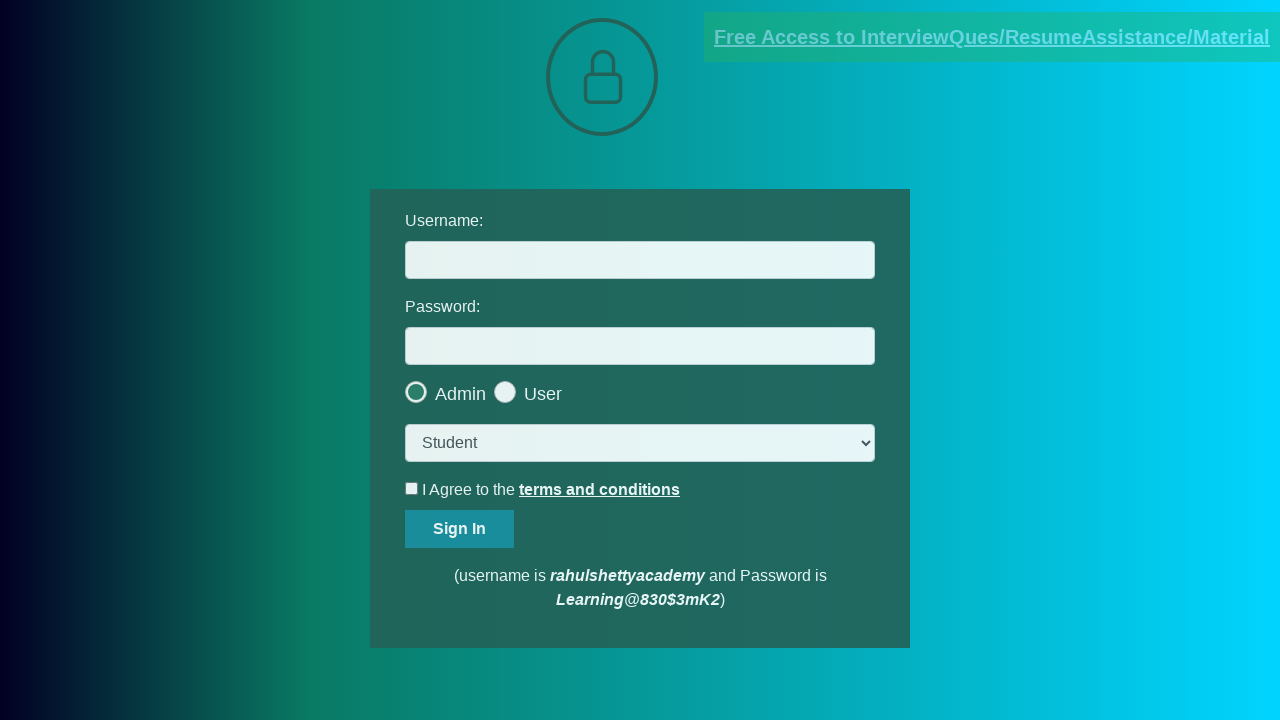